Verifies that the "Forgot Password?" link has the correct text

Starting URL: https://cannatrader-frontend.vercel.app/home

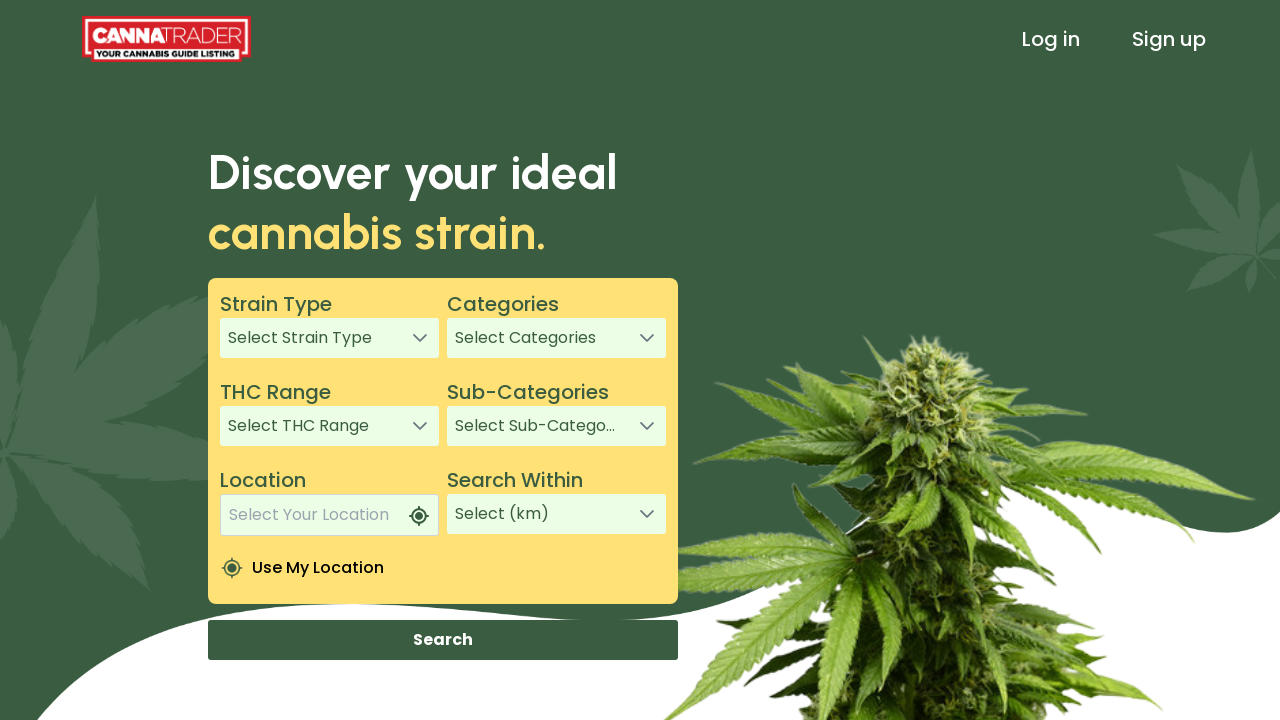

Clicked on Log in link at (1051, 39) on a:text('Log in')
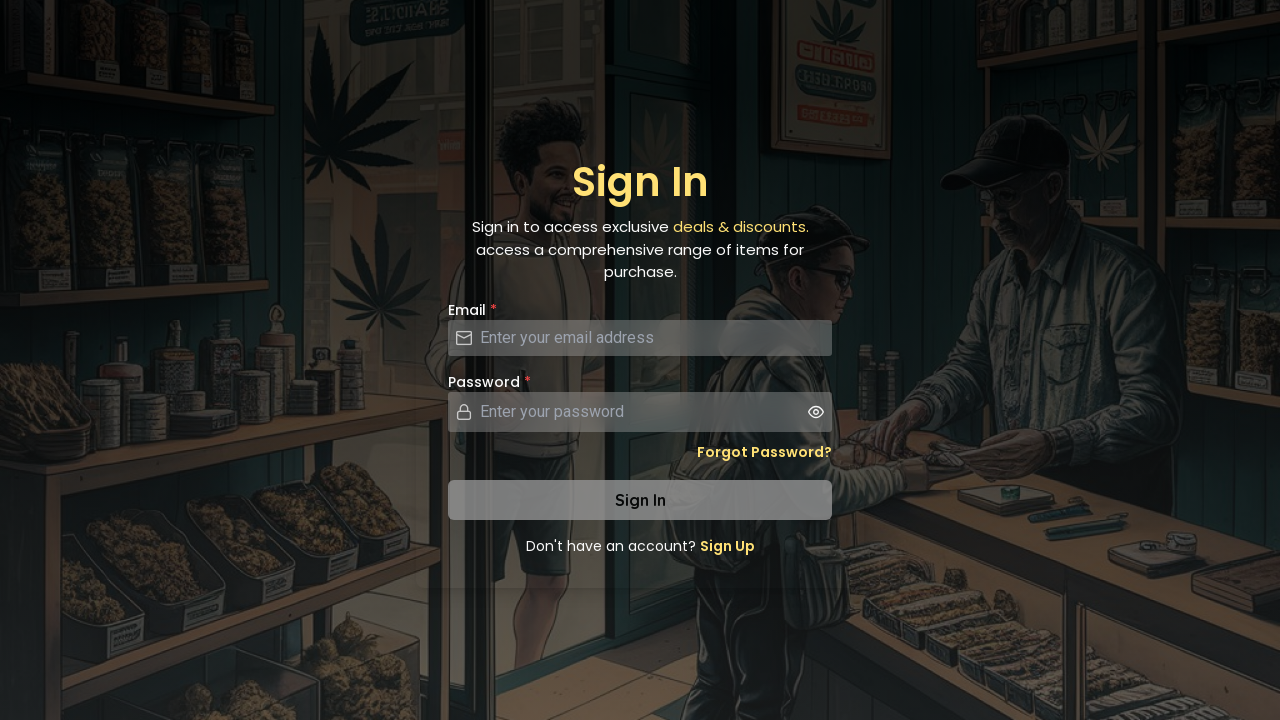

Forgot Password link is visible
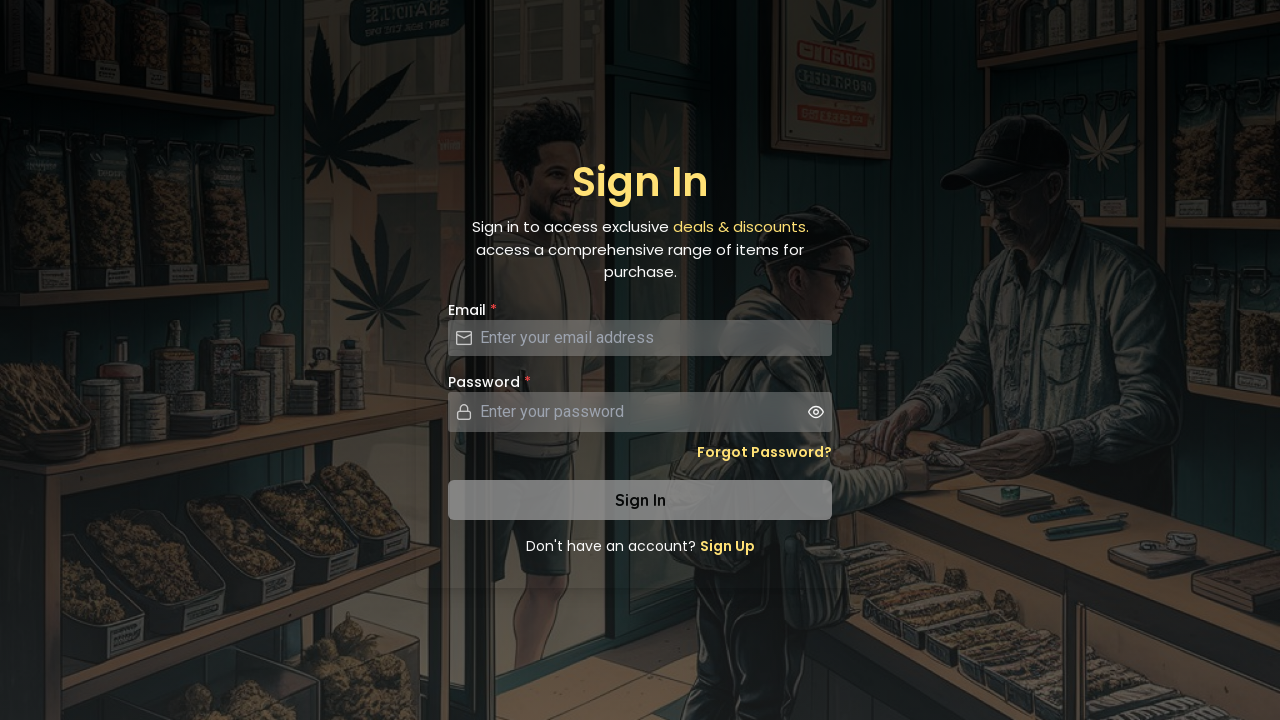

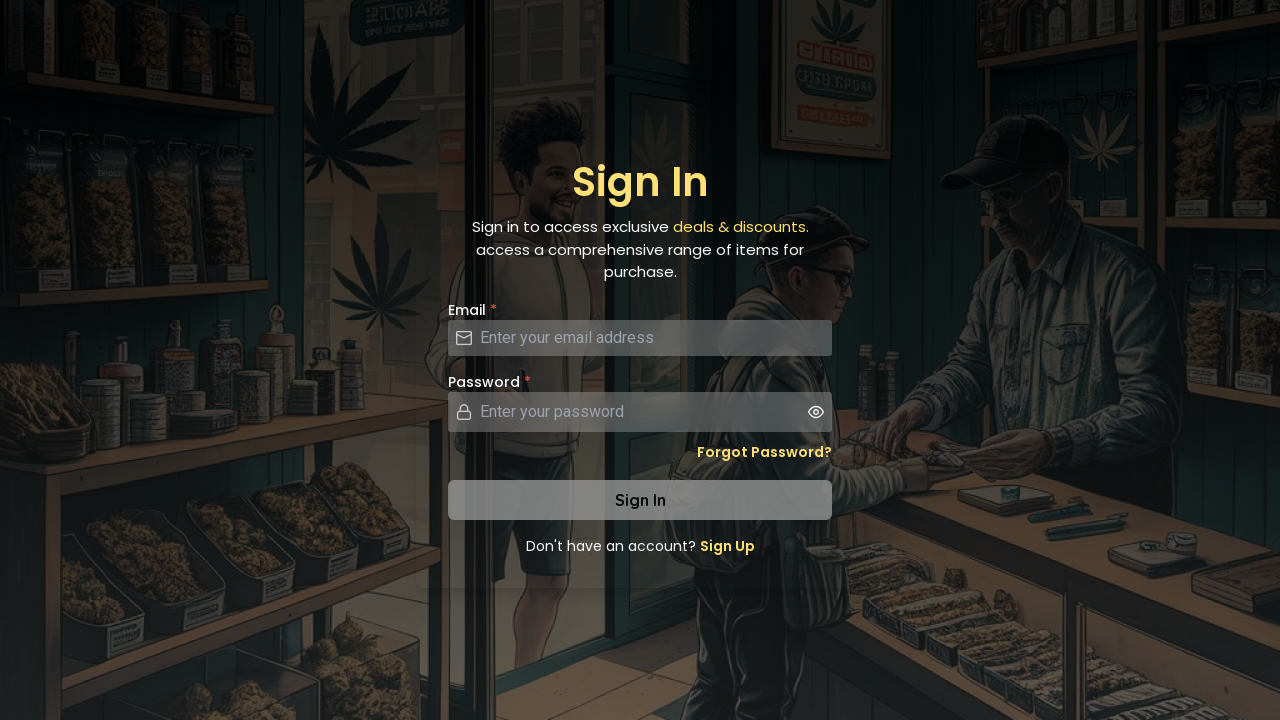